Tests iframe interaction by switching to an iframe, filling a form field, and then switching back to the main document

Starting URL: https://testeroprogramowania.github.io/selenium/iframe.html

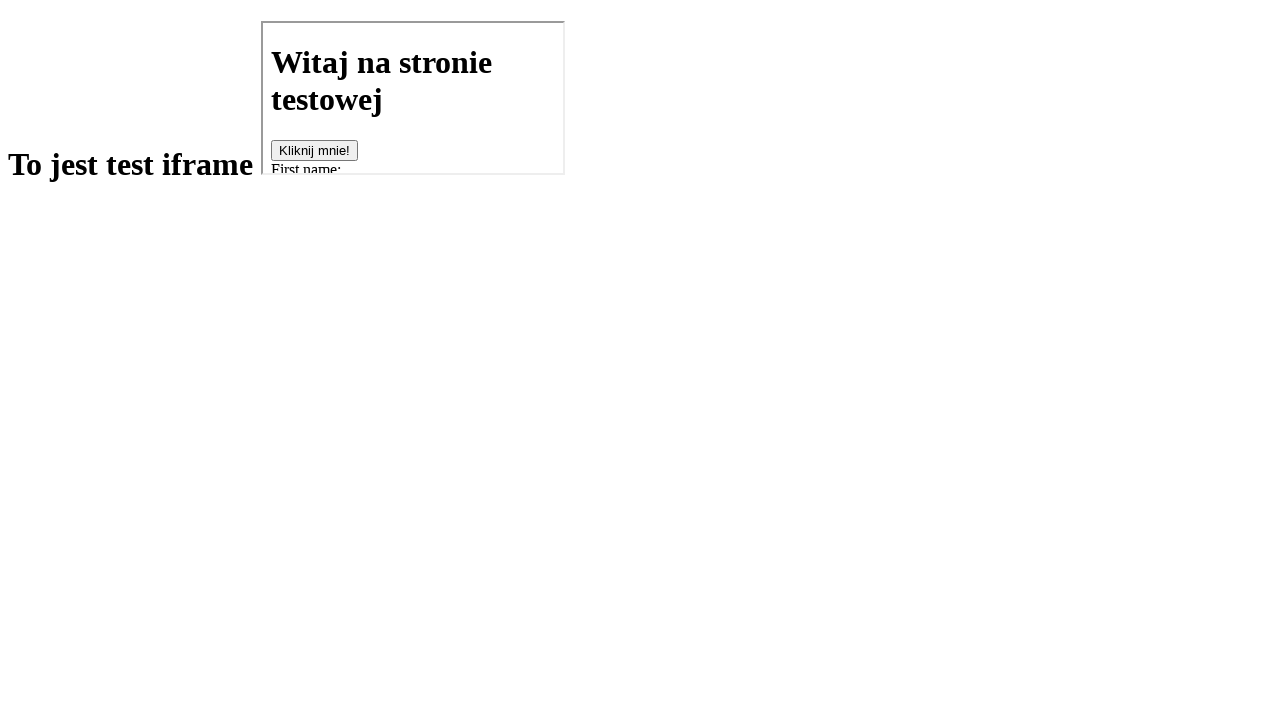

Located first iframe on the page
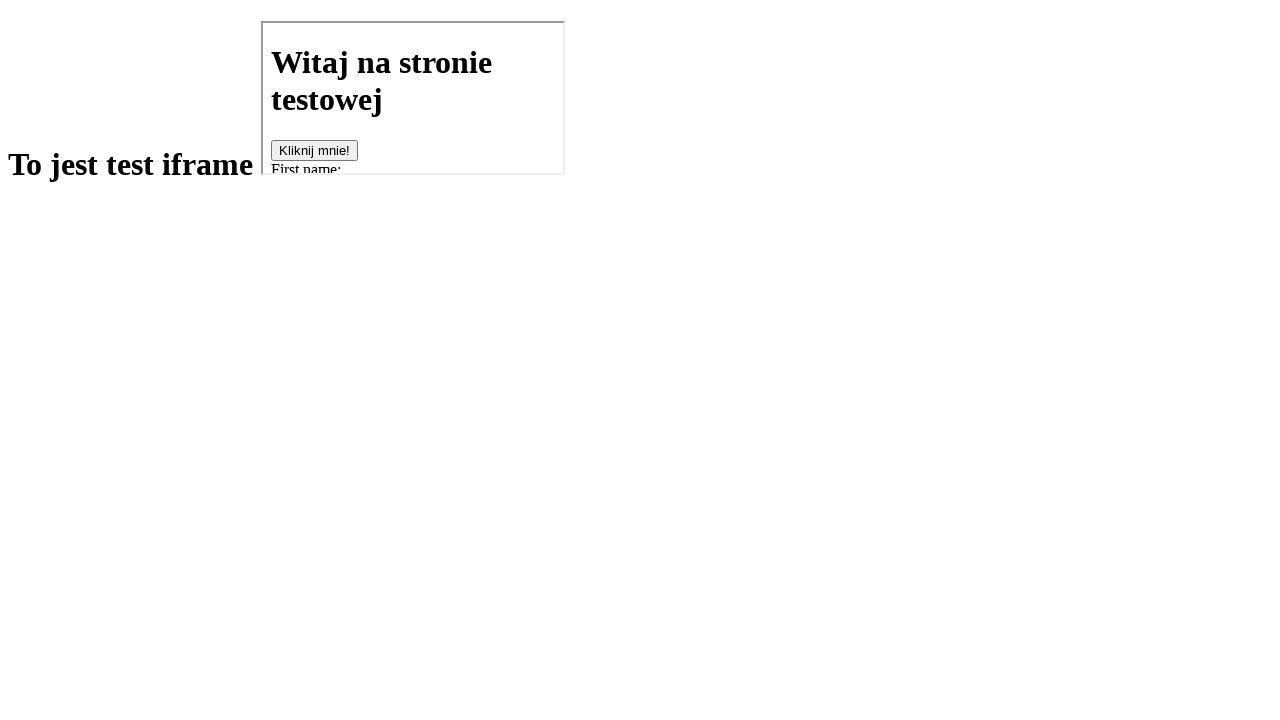

Filled first name field in iframe with 'Kevin' on iframe >> nth=0 >> internal:control=enter-frame >> #fname
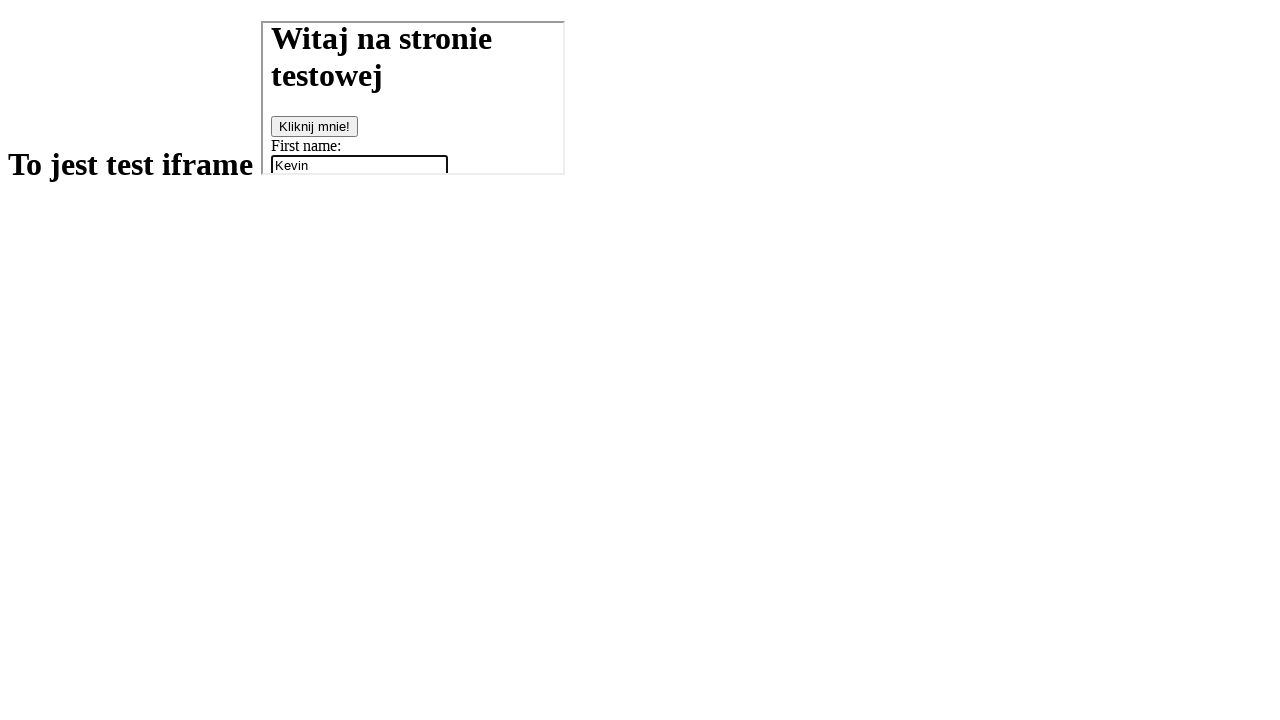

Retrieved h1 text from main document: 'To jest test iframe





'
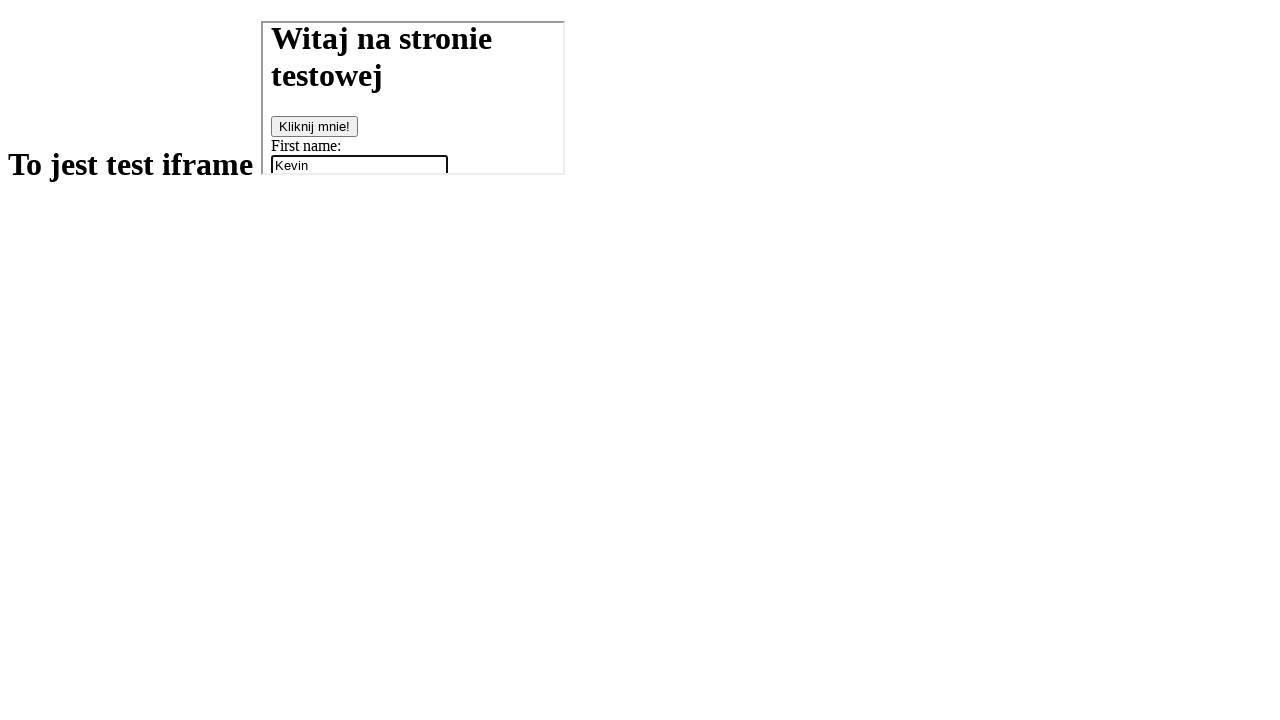

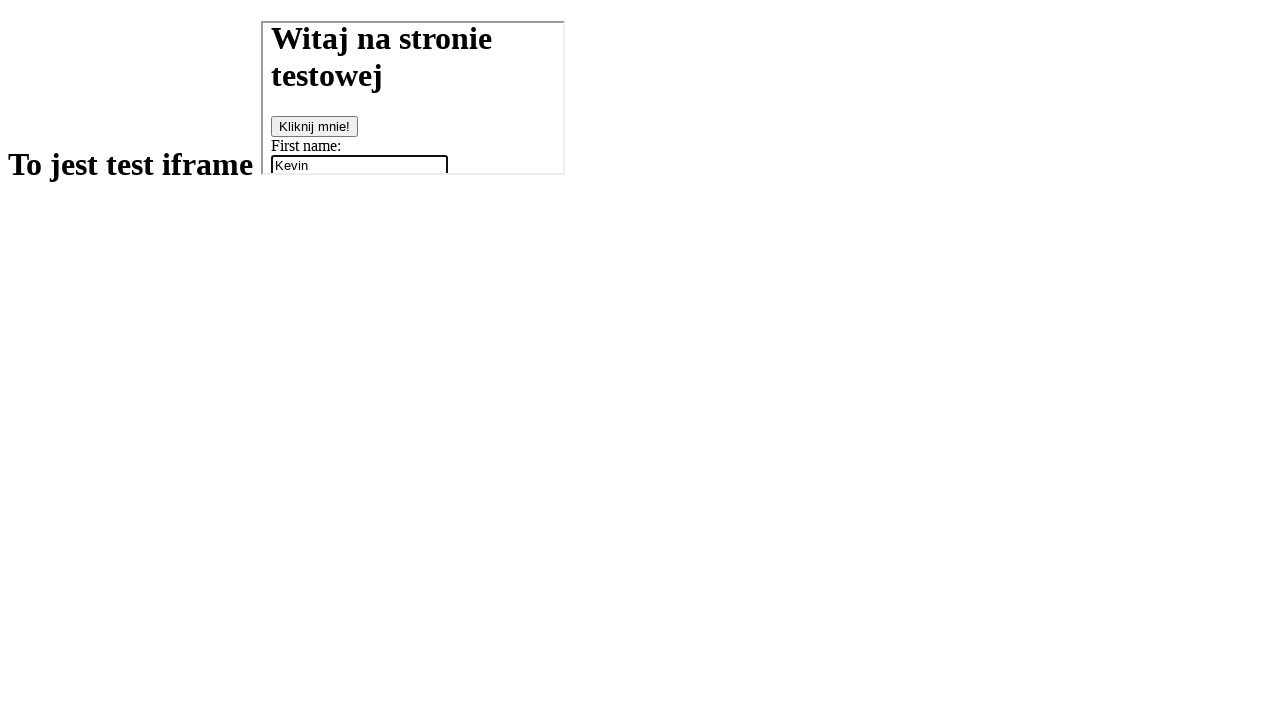